Tests unmarking todo items as complete by unchecking their checkboxes.

Starting URL: https://demo.playwright.dev/todomvc

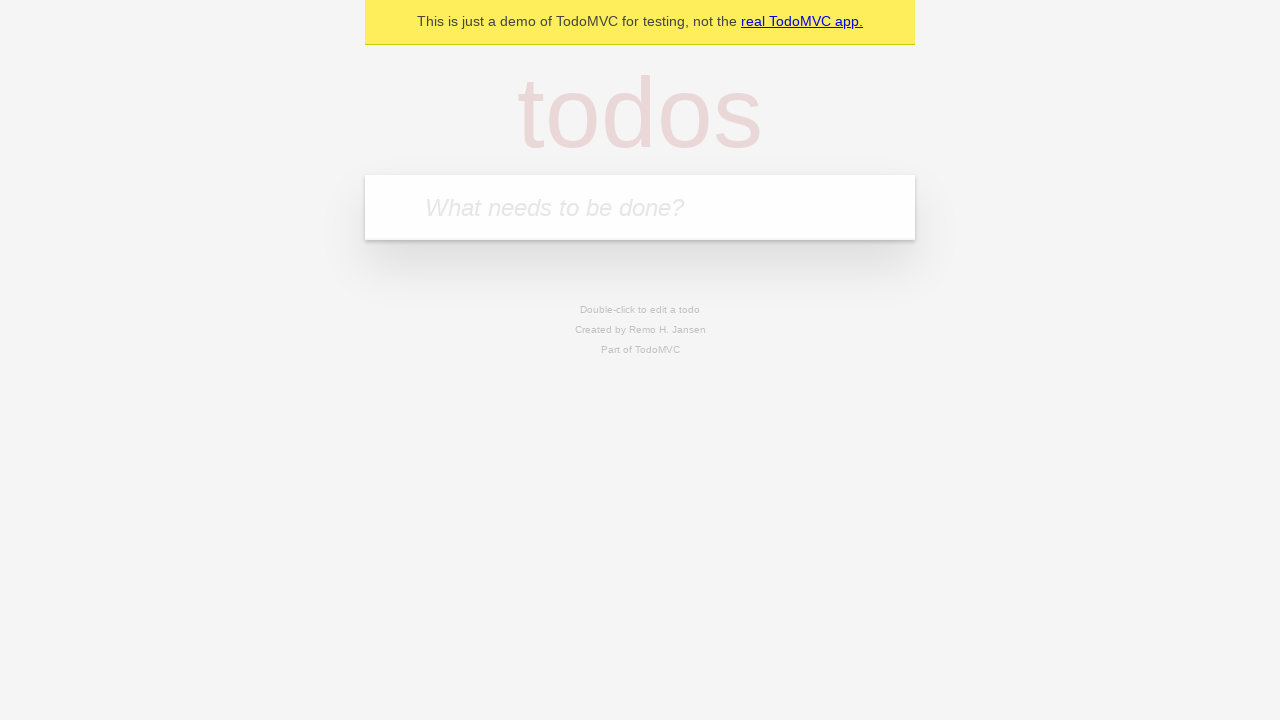

Filled todo input with 'buy some cheese' on internal:attr=[placeholder="What needs to be done?"i]
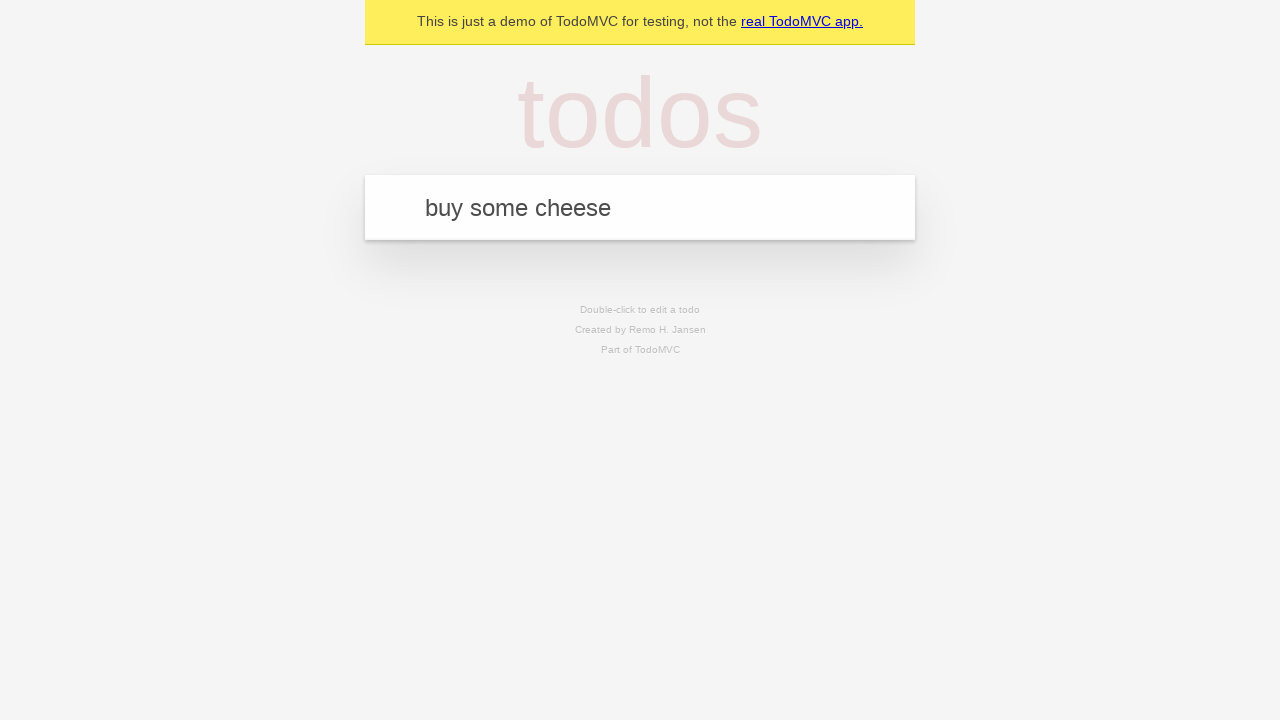

Pressed Enter to create first todo item on internal:attr=[placeholder="What needs to be done?"i]
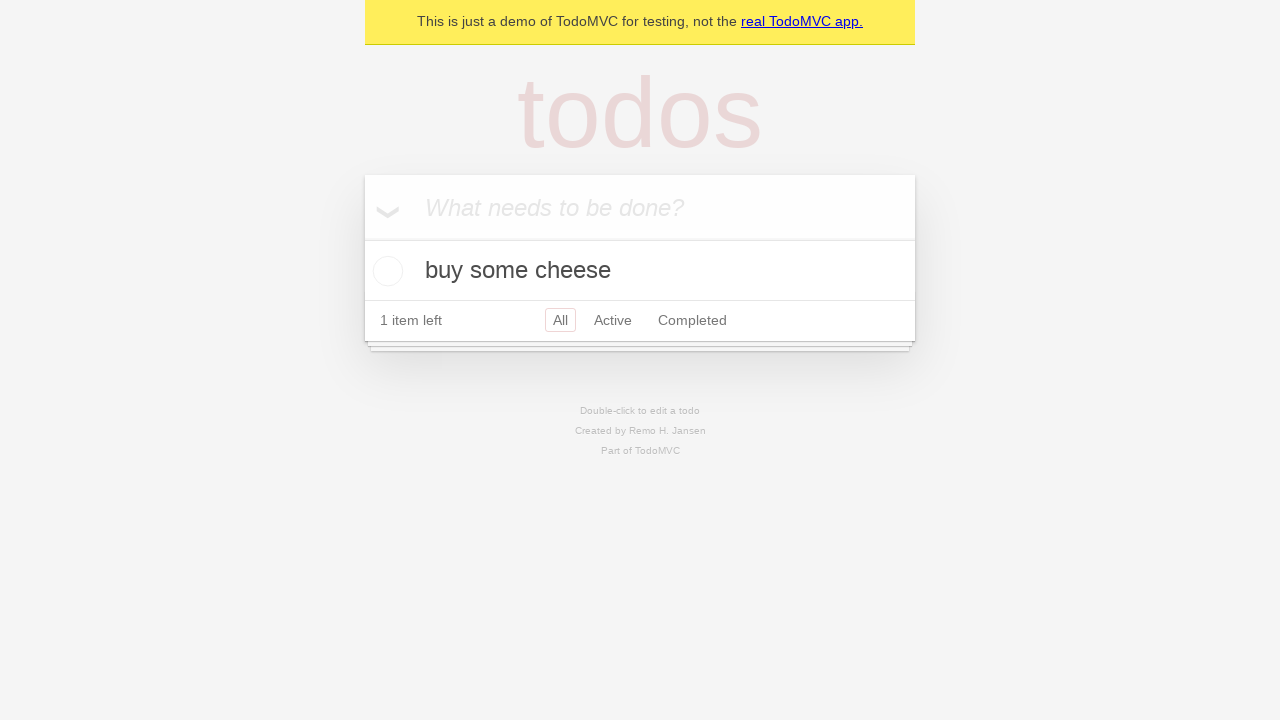

Filled todo input with 'feed the cat' on internal:attr=[placeholder="What needs to be done?"i]
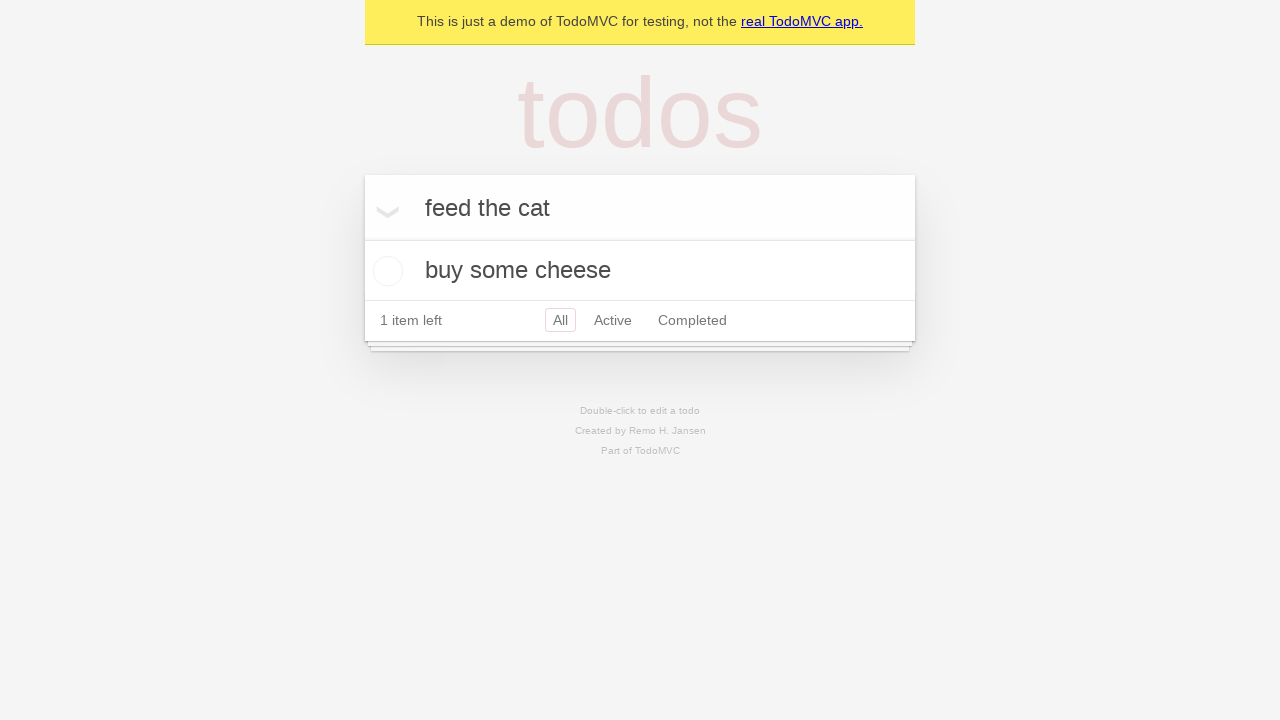

Pressed Enter to create second todo item on internal:attr=[placeholder="What needs to be done?"i]
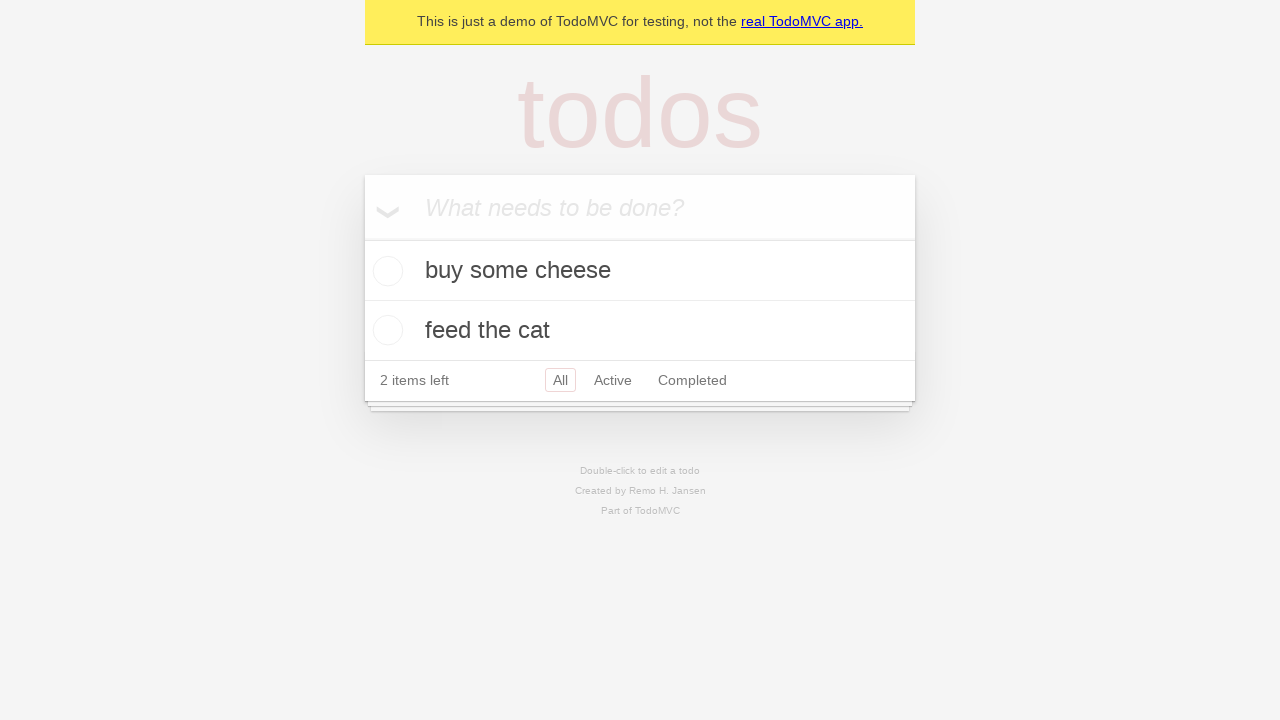

Checked the checkbox for the first todo item at (385, 271) on internal:testid=[data-testid="todo-item"s] >> nth=0 >> internal:role=checkbox
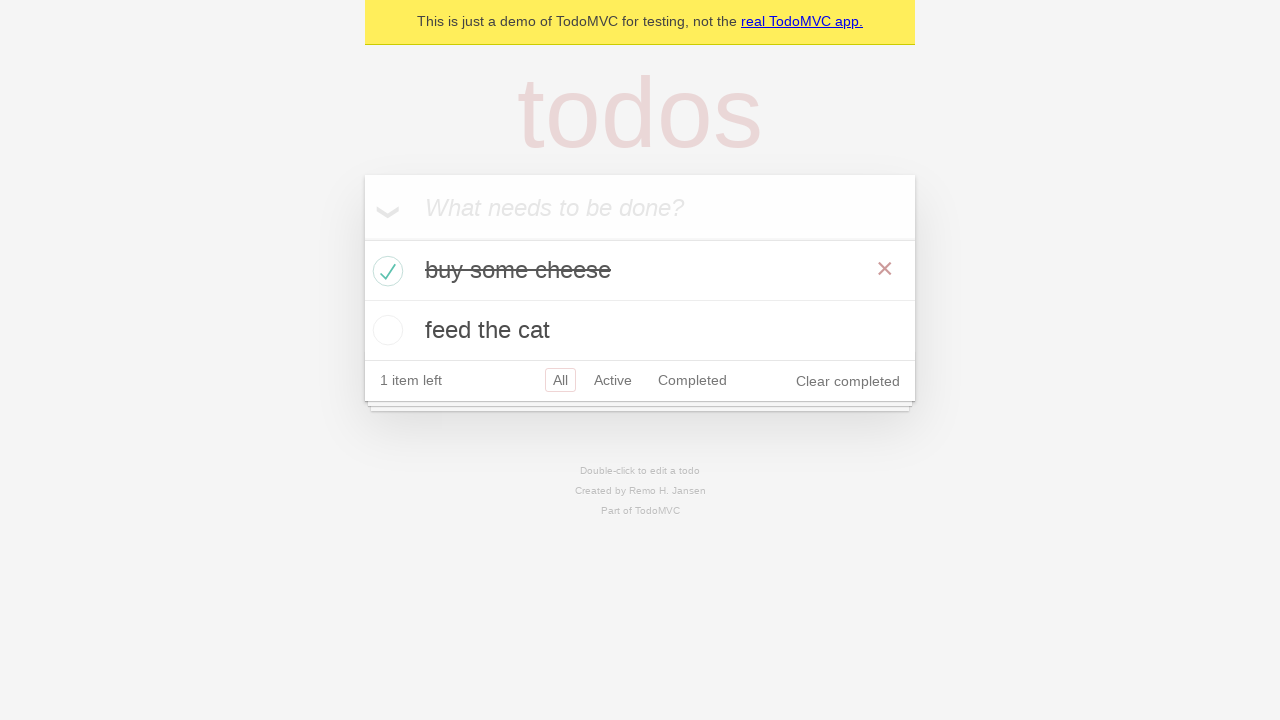

Unchecked the checkbox to mark the first todo item as incomplete at (385, 271) on internal:testid=[data-testid="todo-item"s] >> nth=0 >> internal:role=checkbox
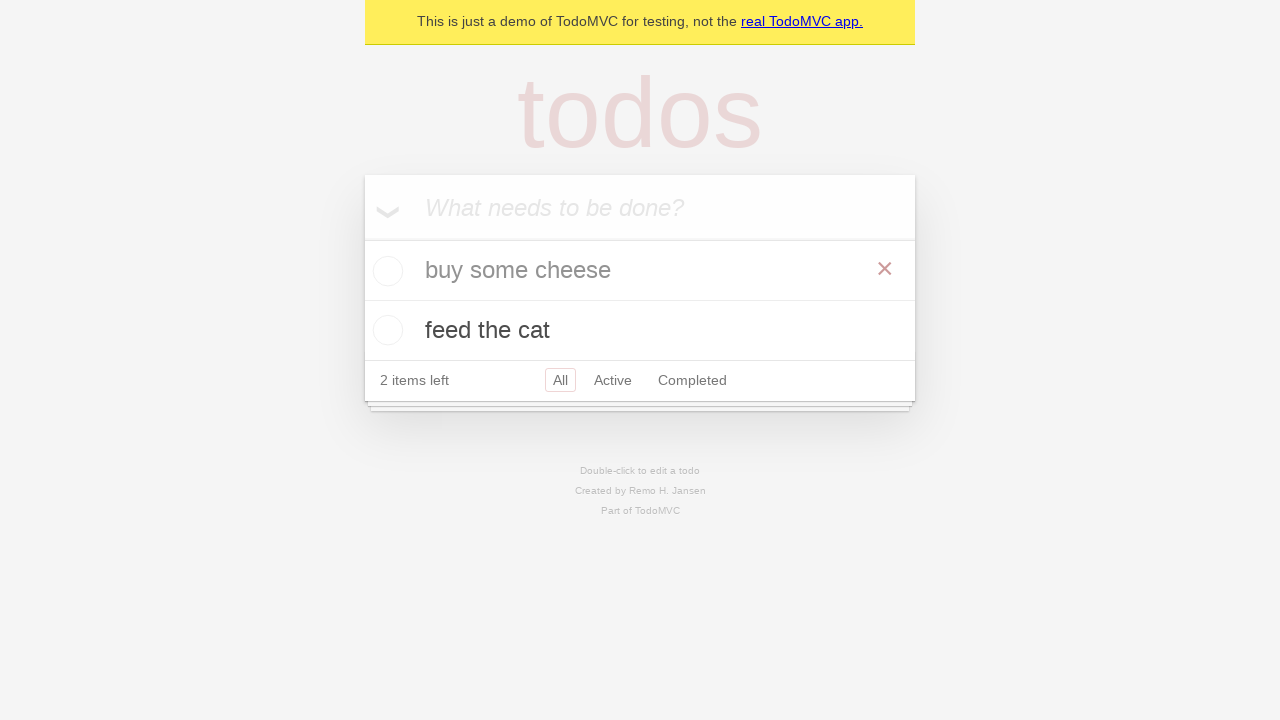

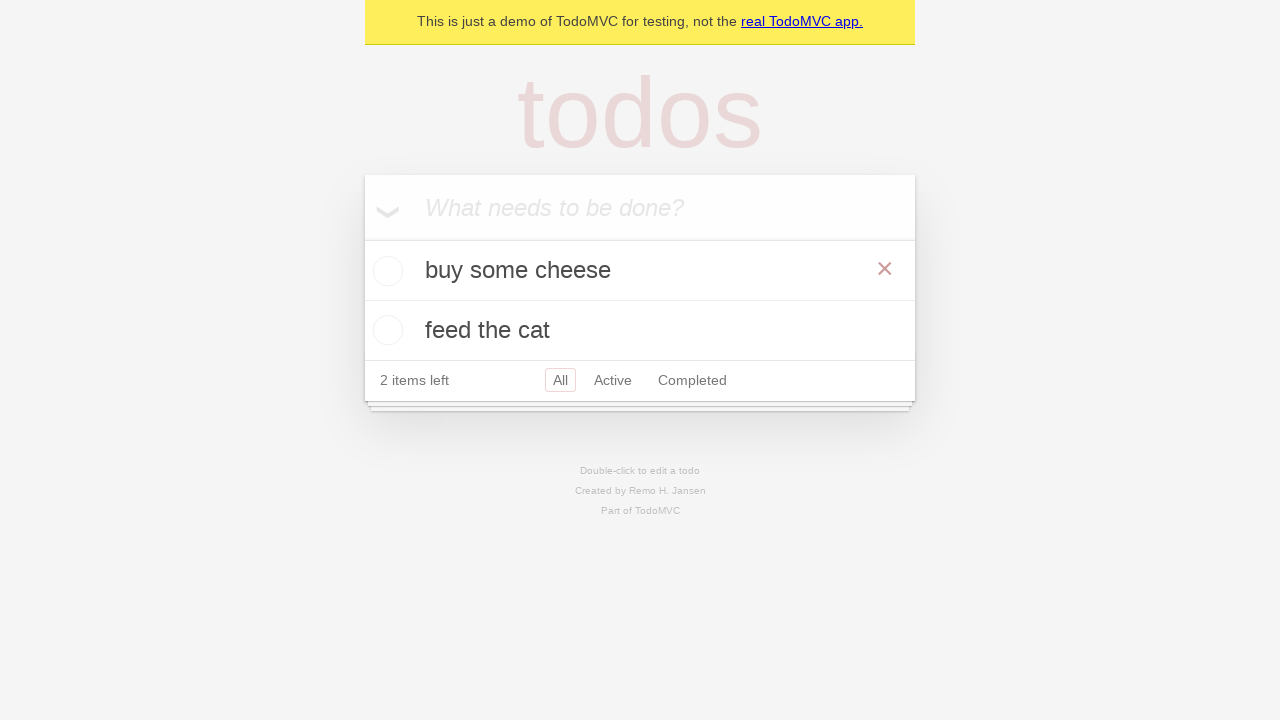